Navigates to the Mensa online IQ test page and fills in the first question field with a text answer

Starting URL: https://www.mensa.lu/en/mensa/online-iq-test/online-iq-test.html

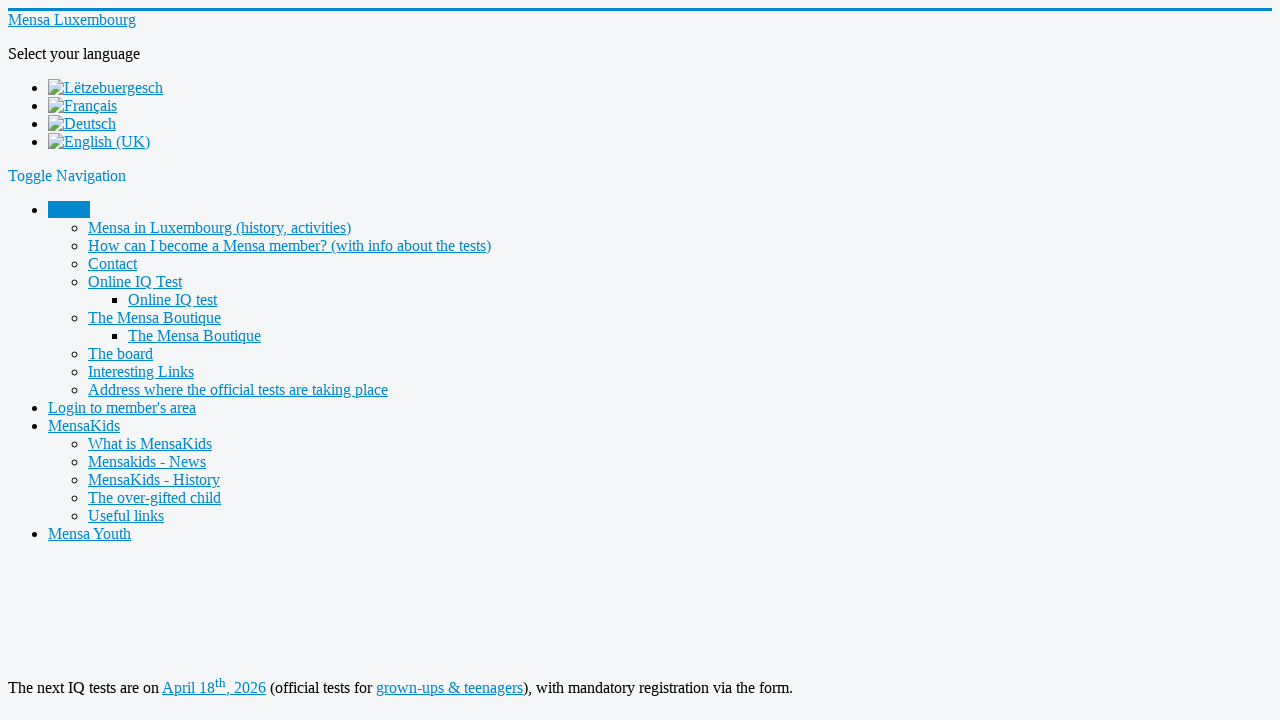

Navigated to Mensa online IQ test page
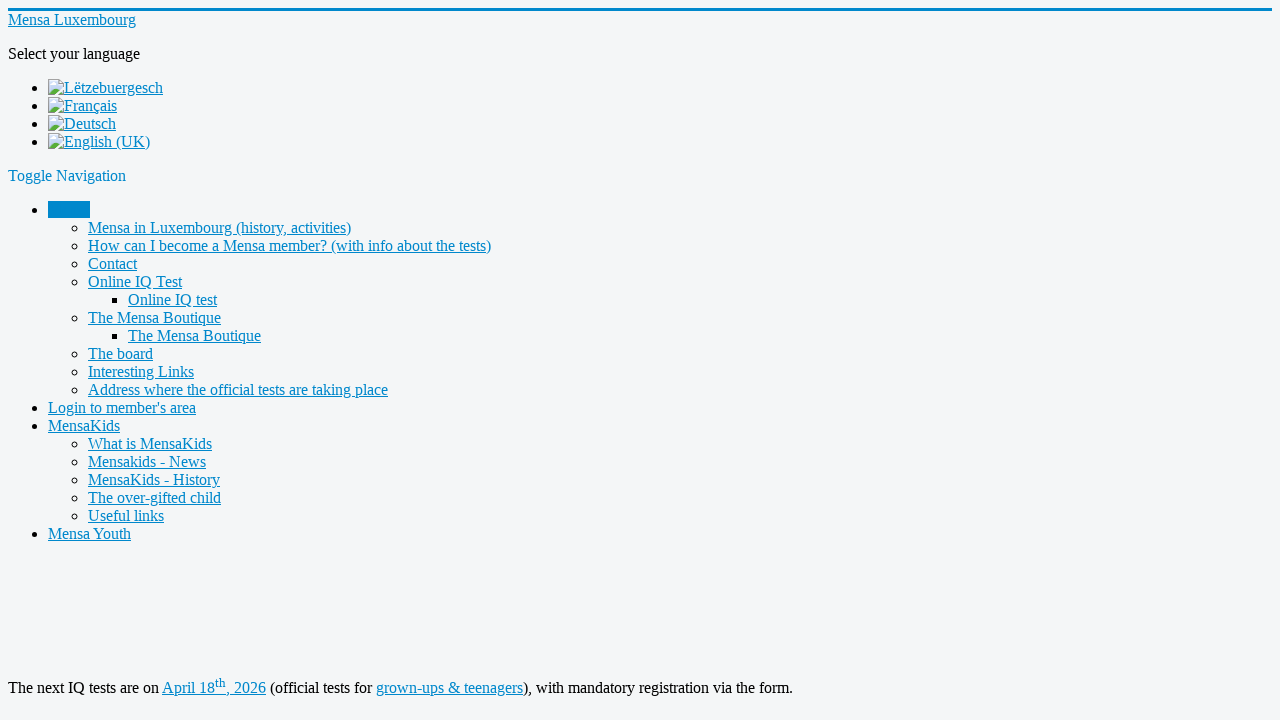

Filled in the first question field with 'pattern' on xpath=/html/body/div/div/div/main/div[4]/div[2]/div/form/table[1]/tbody/tr[2]/td
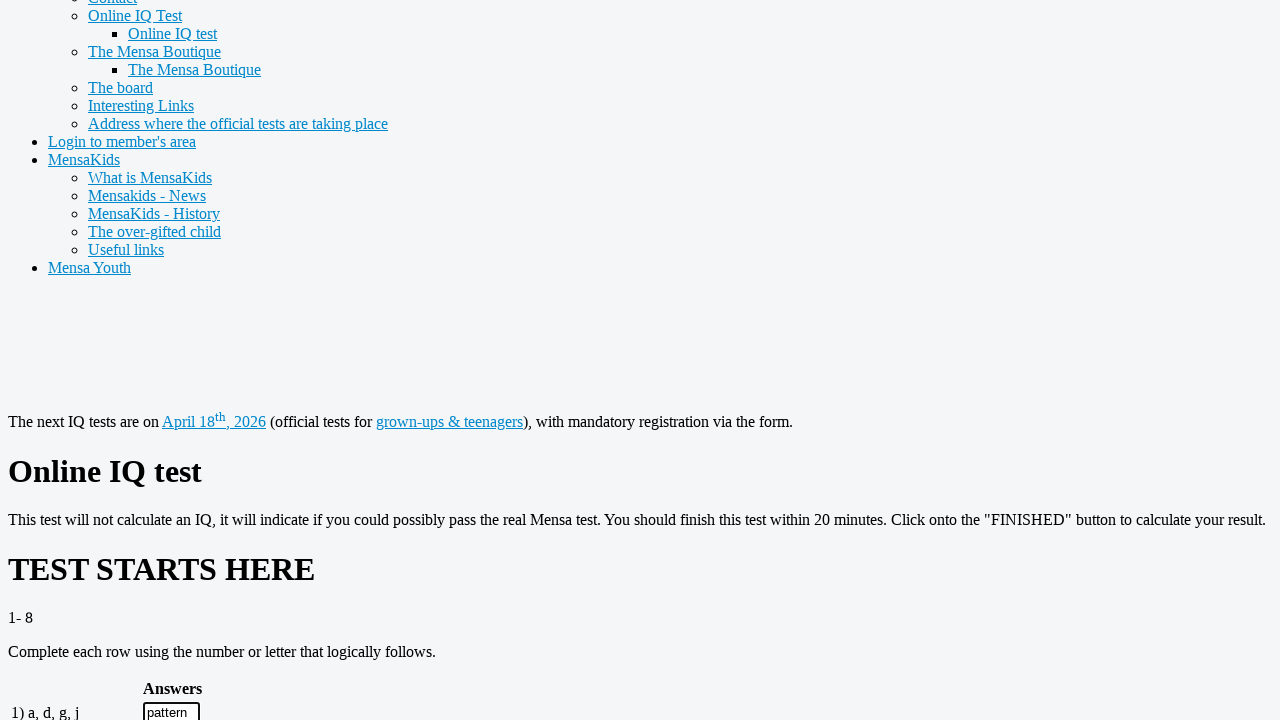

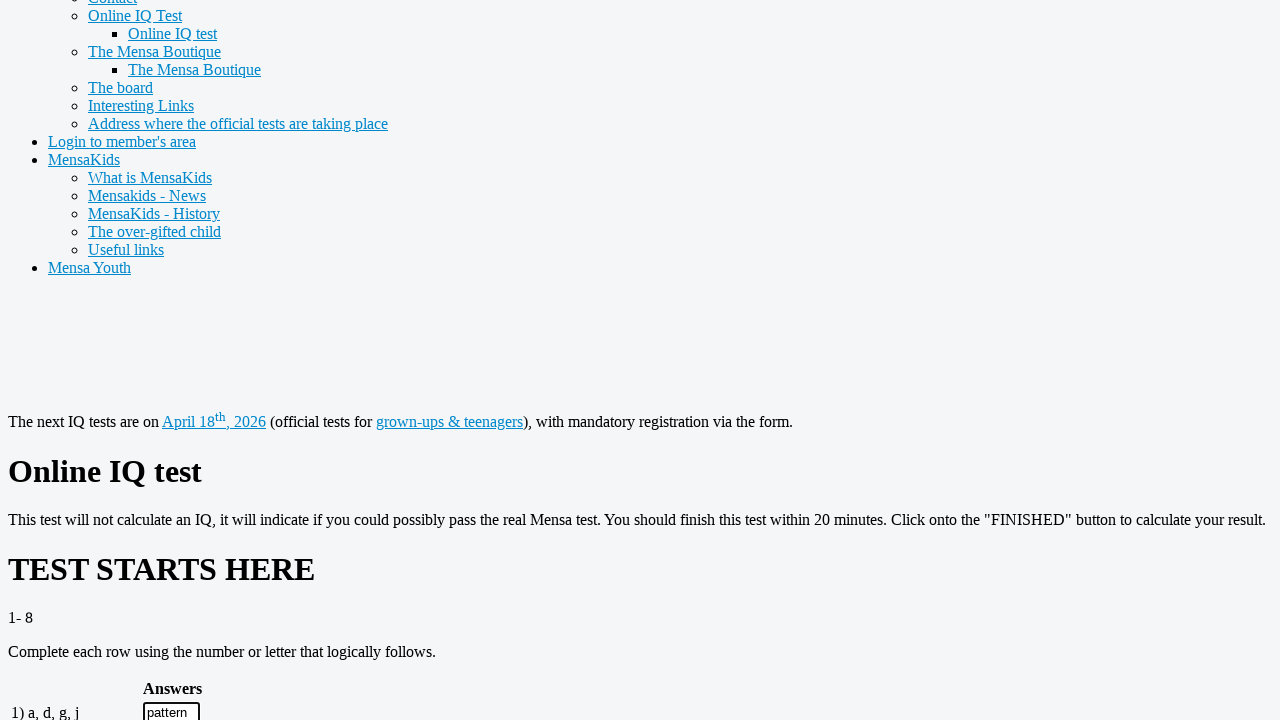